Tests notification message functionality by clicking a link and verifying that a flash notification appears

Starting URL: https://the-internet.herokuapp.com/notification_message_rendered

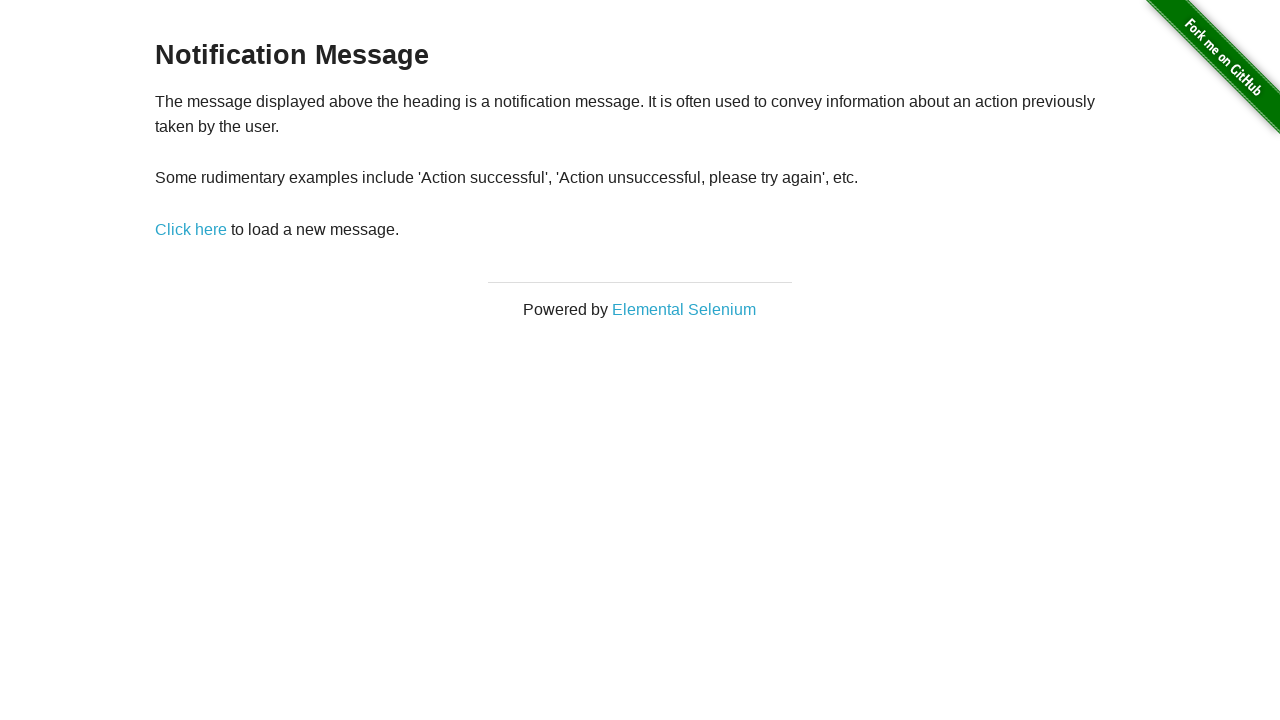

Clicked 'Click here' link to trigger notification at (191, 229) on text=Click here
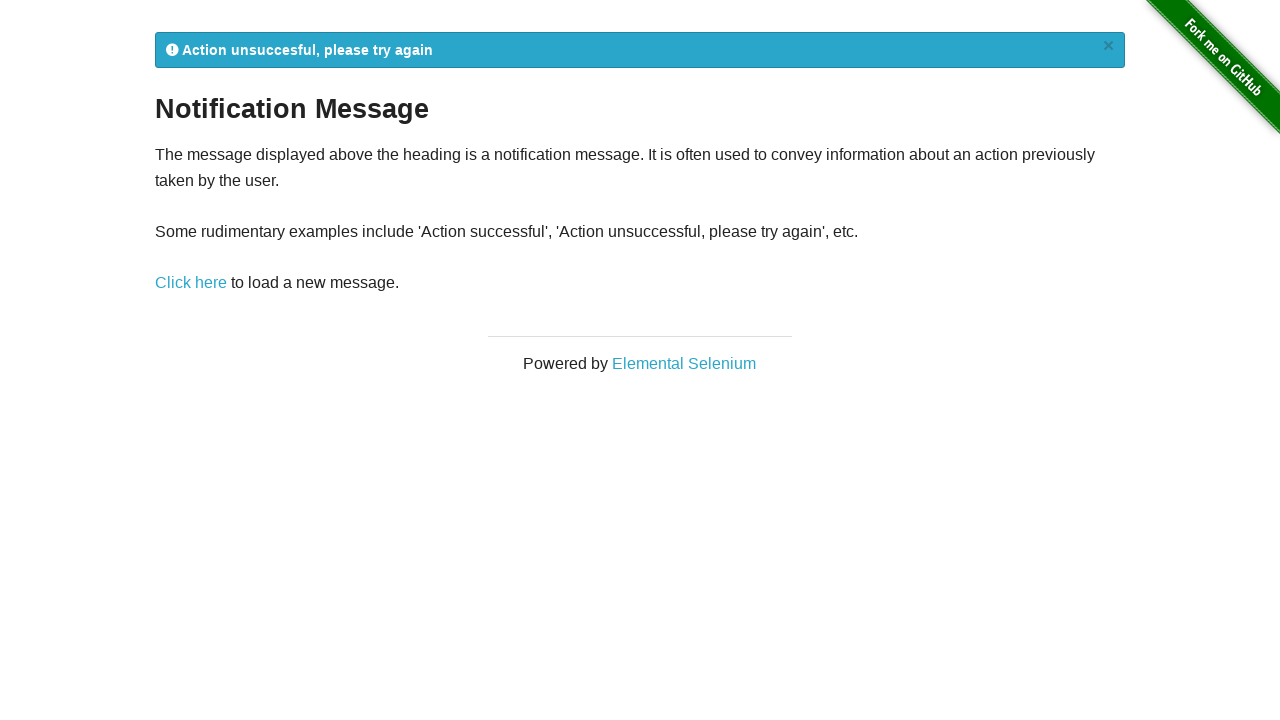

Flash notification appeared
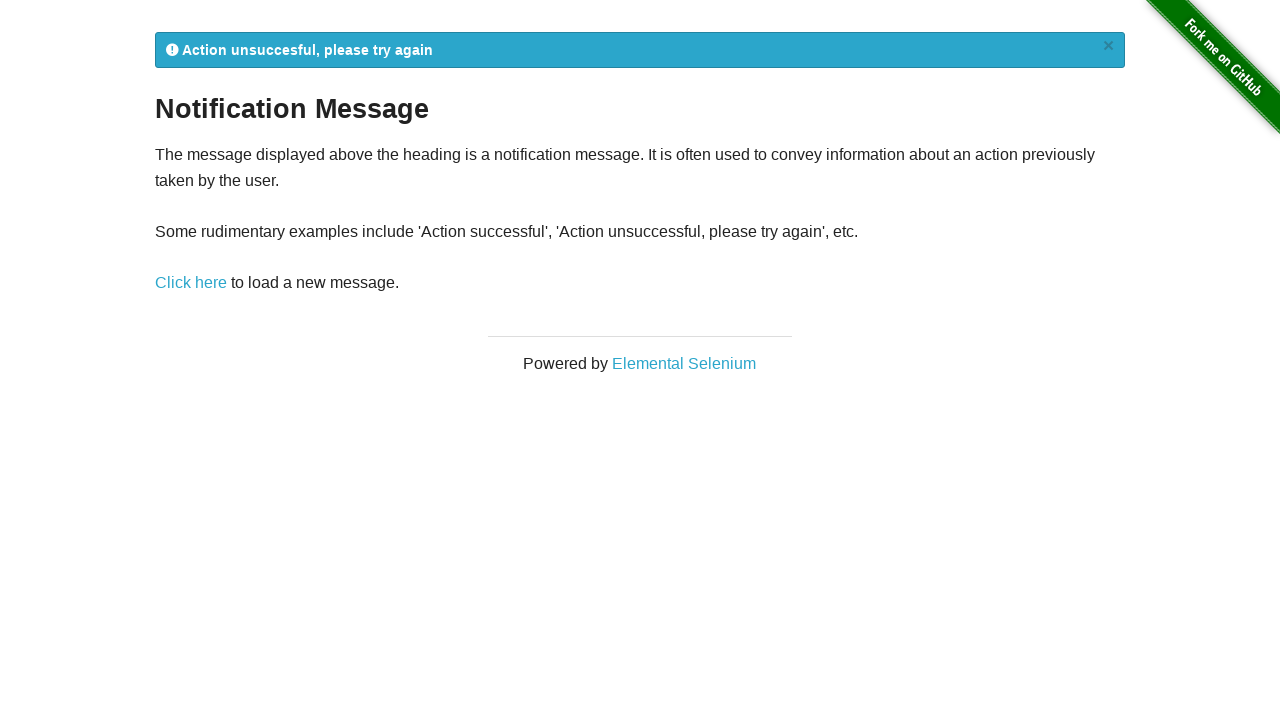

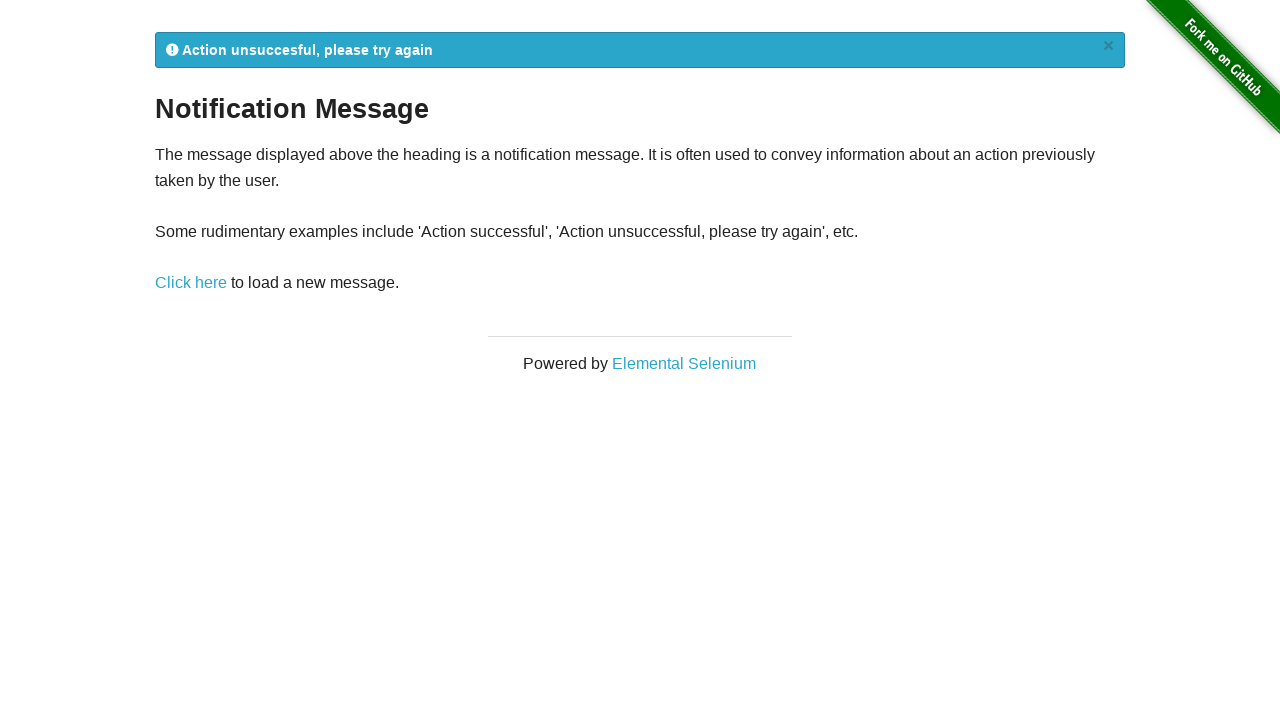